Tests nested iframe handling by filling a text input in a parent frame and checking a checkbox in a child frame

Starting URL: https://ui.vision/demo/webtest/frames/

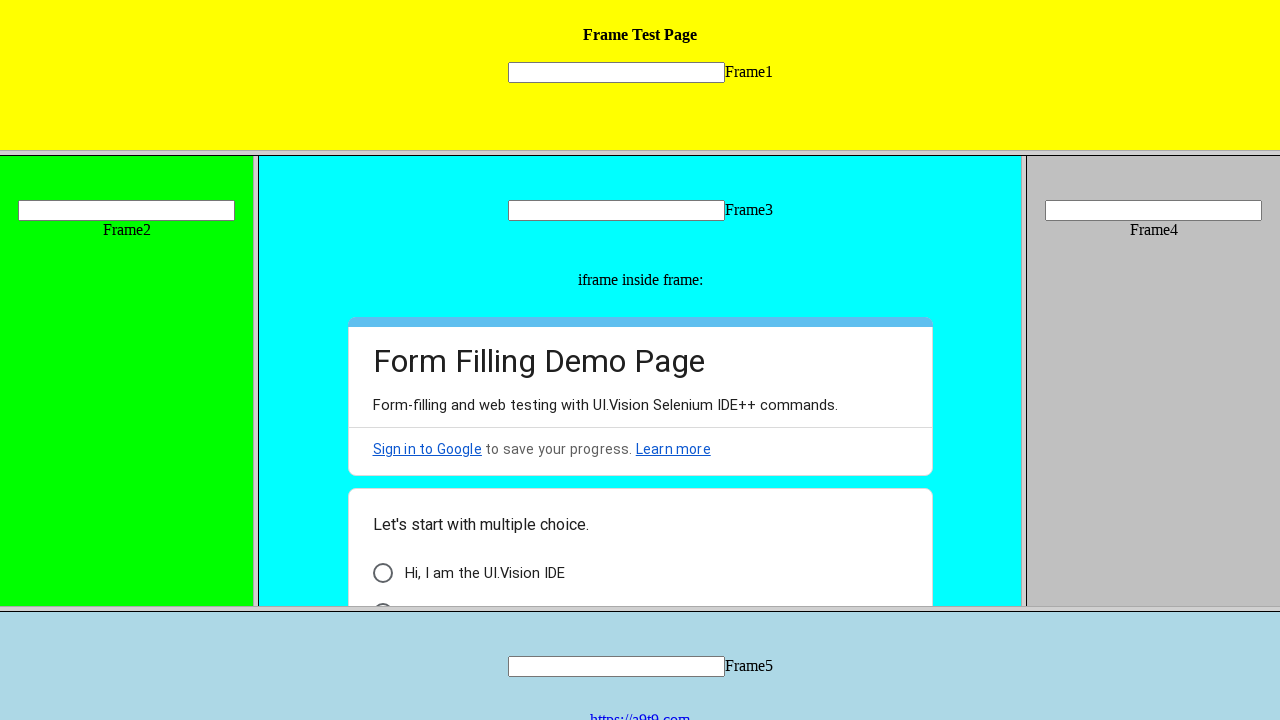

Located parent frame with URL https://ui.vision/demo/webtest/frames/frame_3.html
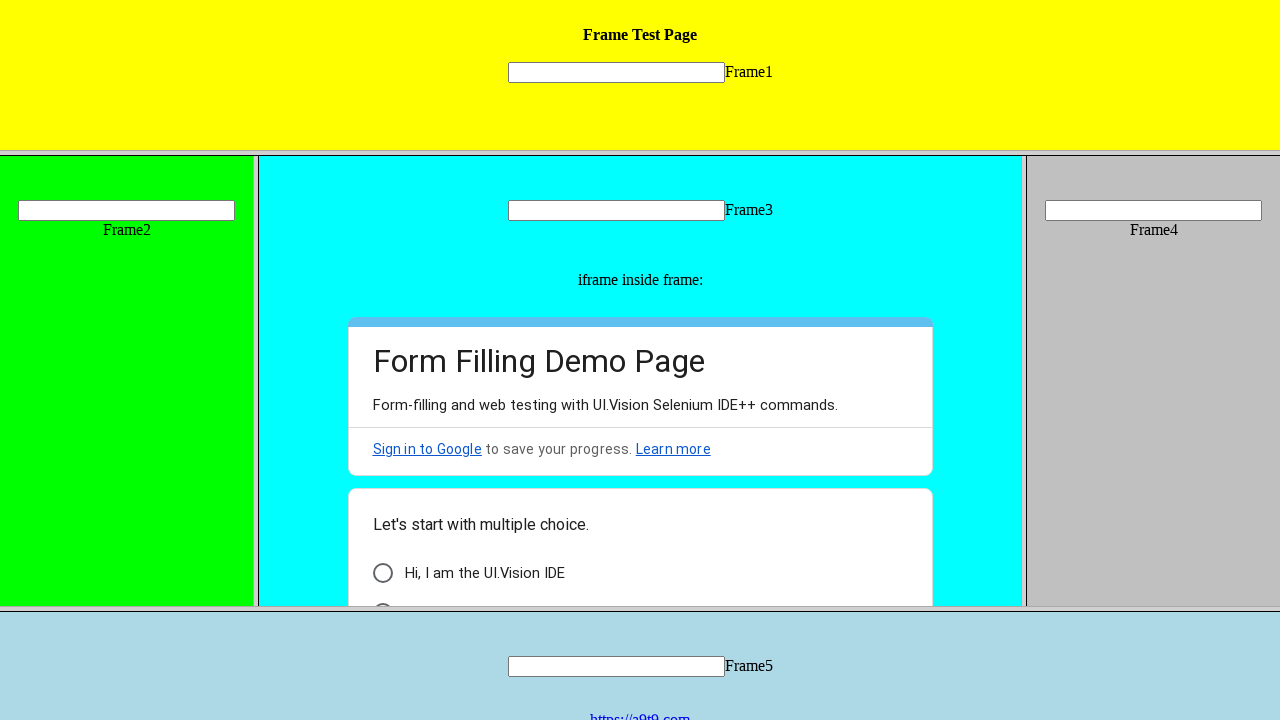

Filled text input in parent frame with 'playwright' on xpath=//input[@name="mytext3"]
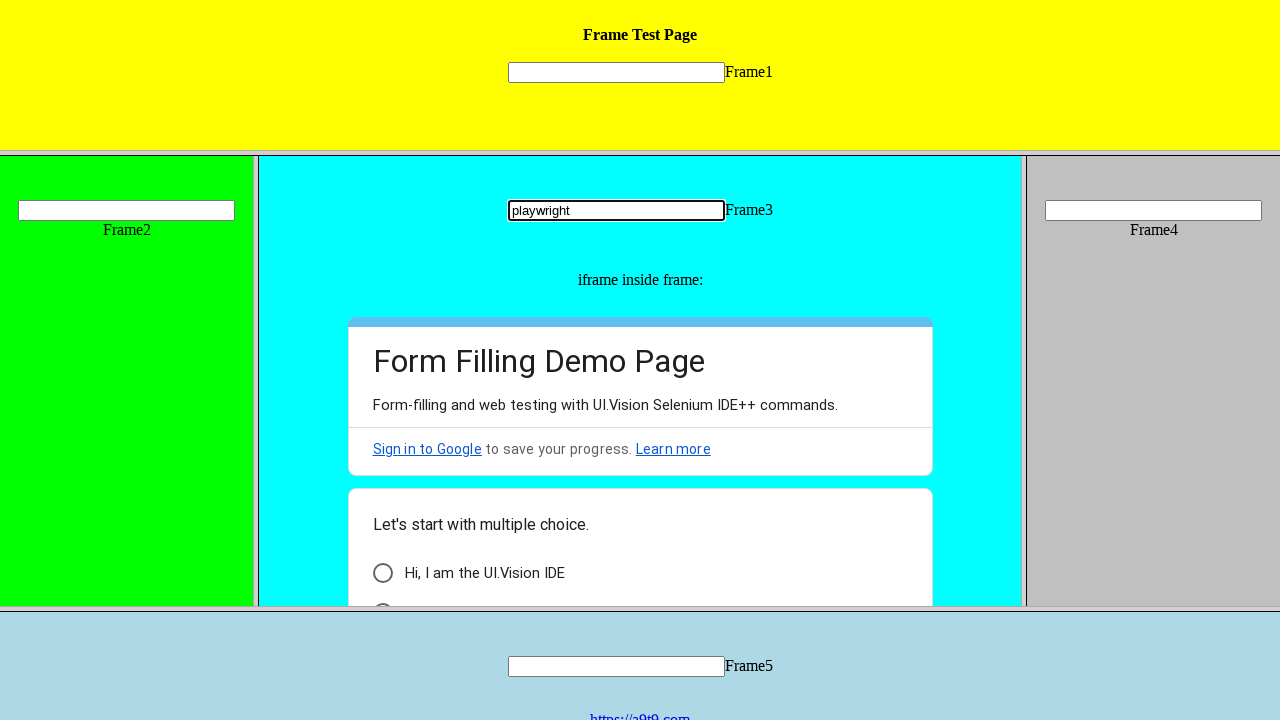

Retrieved child frames from parent frame
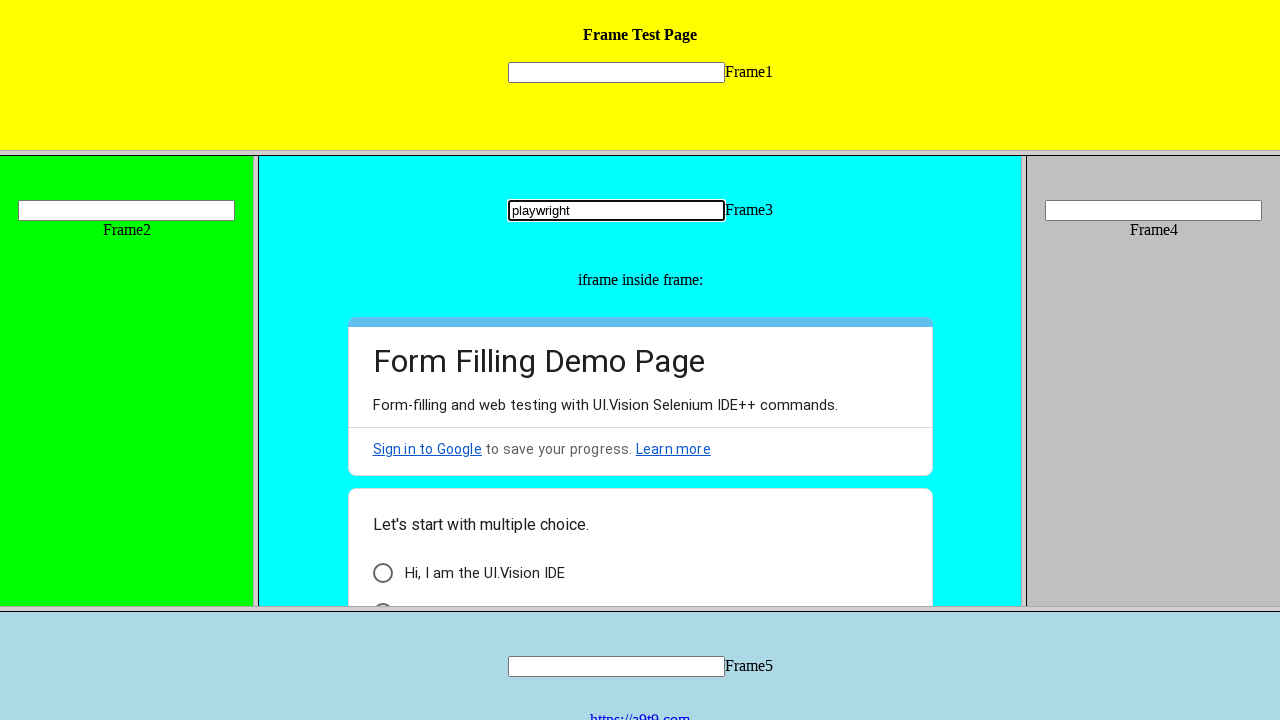

Checked checkbox in first child frame at (382, 596) on (//div[@class="AB7Lab Id5V1"])[2]
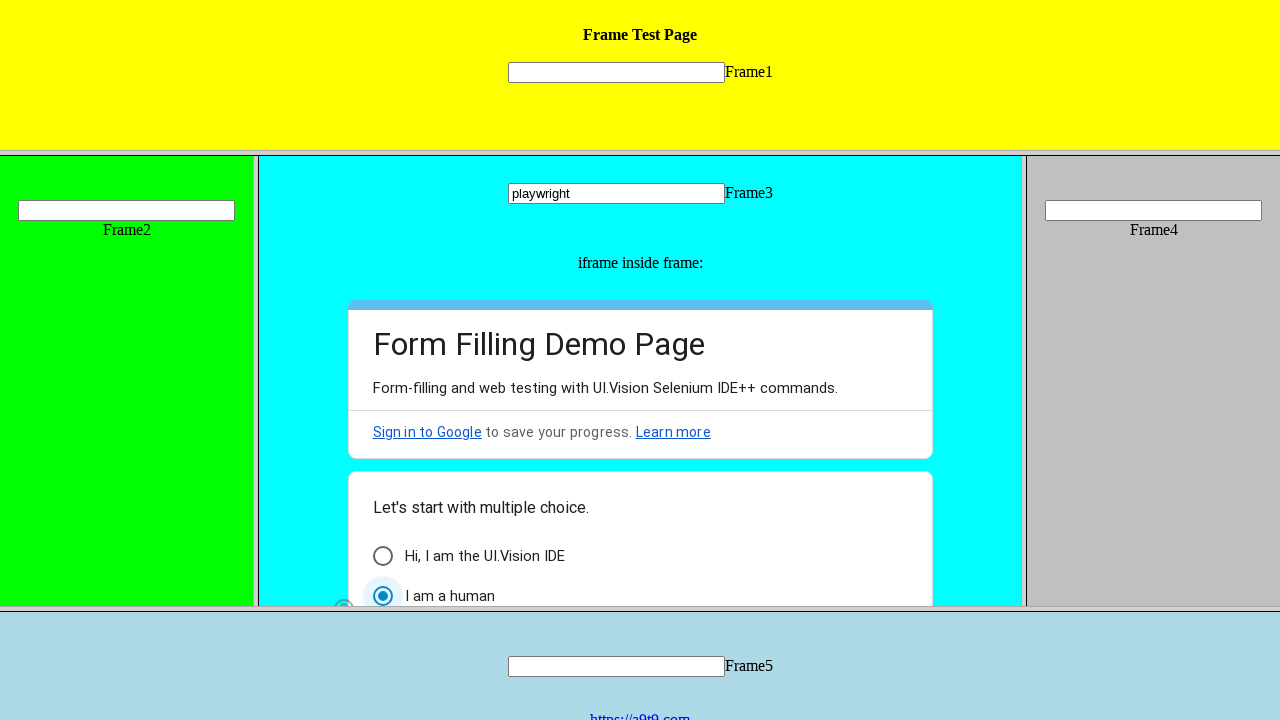

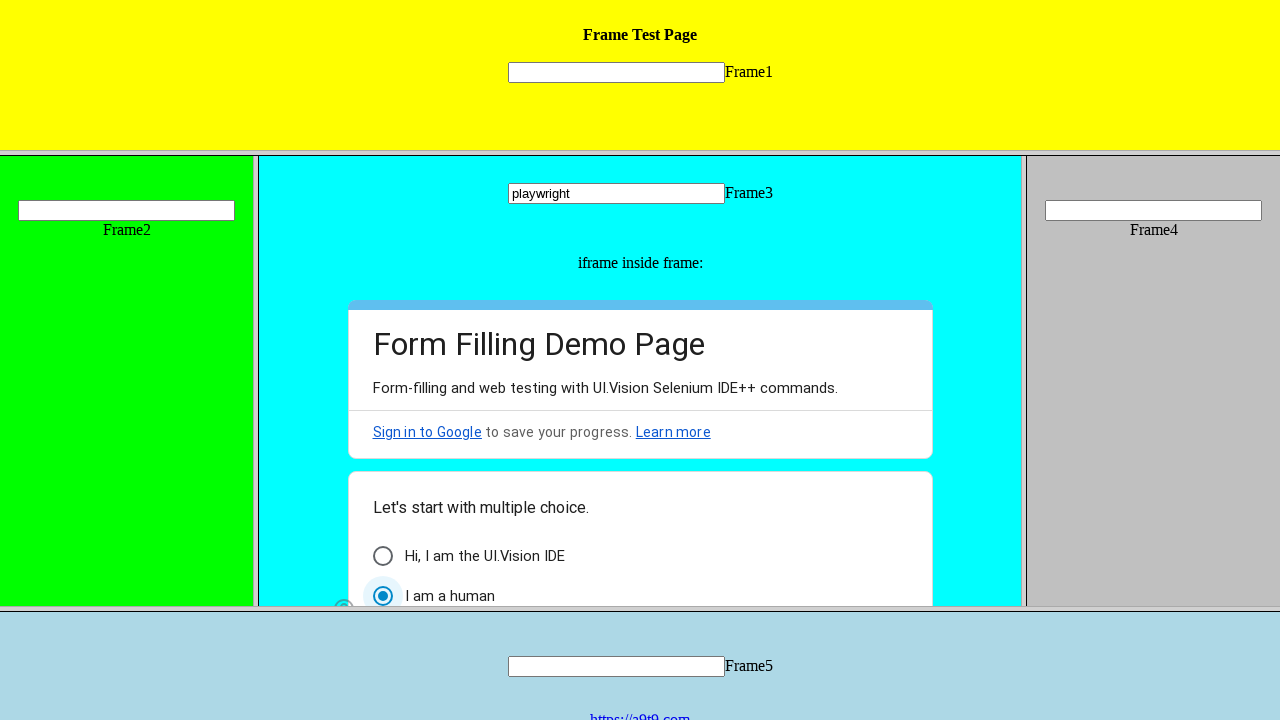